Tests drag and drop functionality by dragging box A to box B position

Starting URL: https://the-internet.herokuapp.com/drag_and_drop

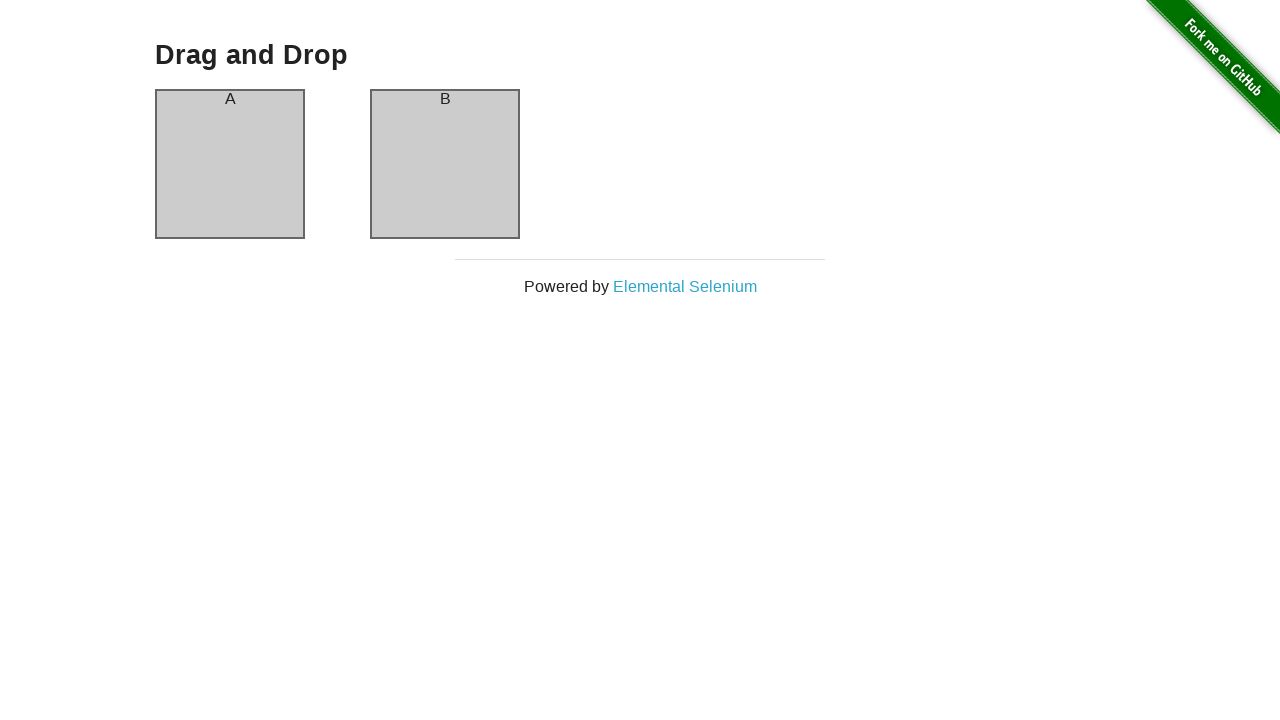

Located source box A element
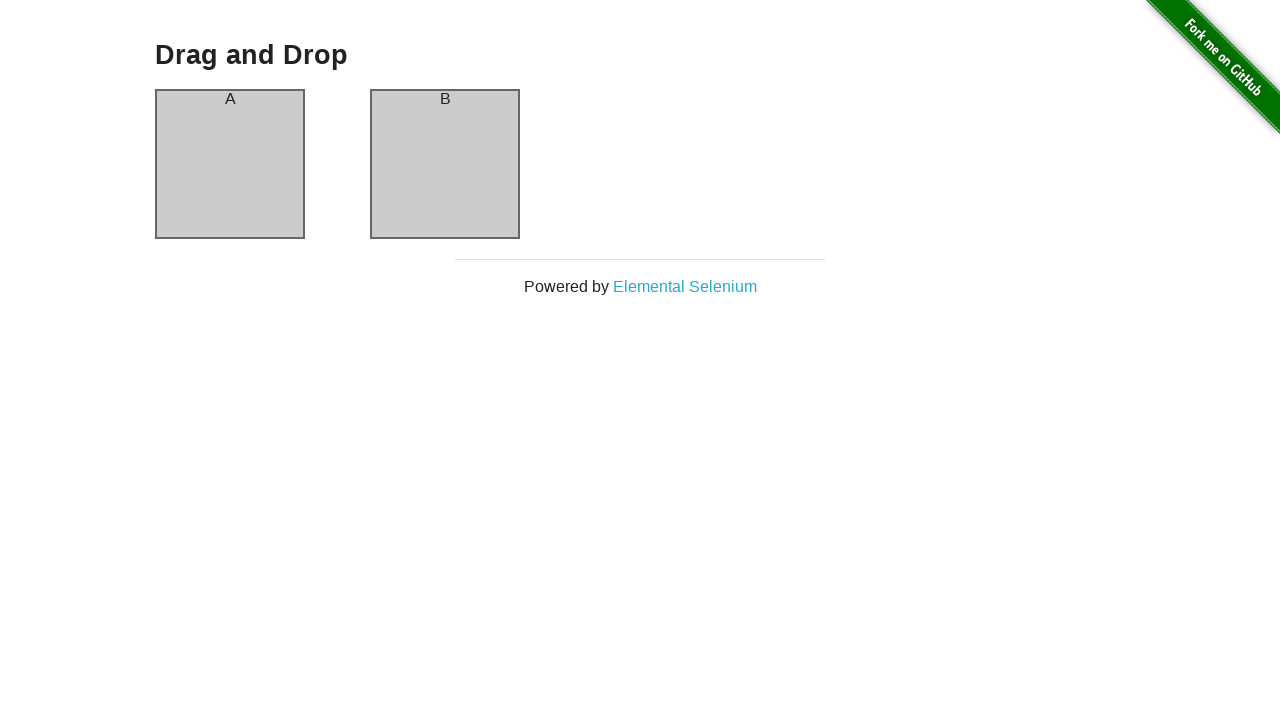

Located target box B element
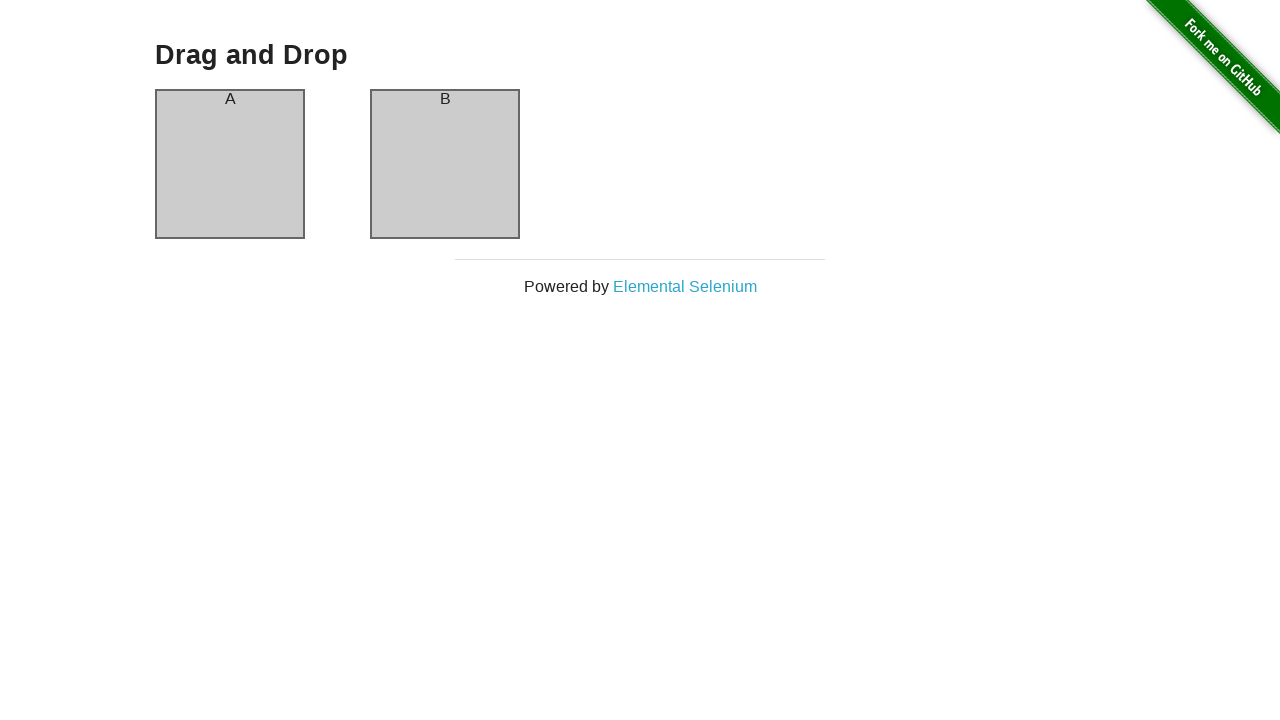

Dragged box A to box B position at (445, 164)
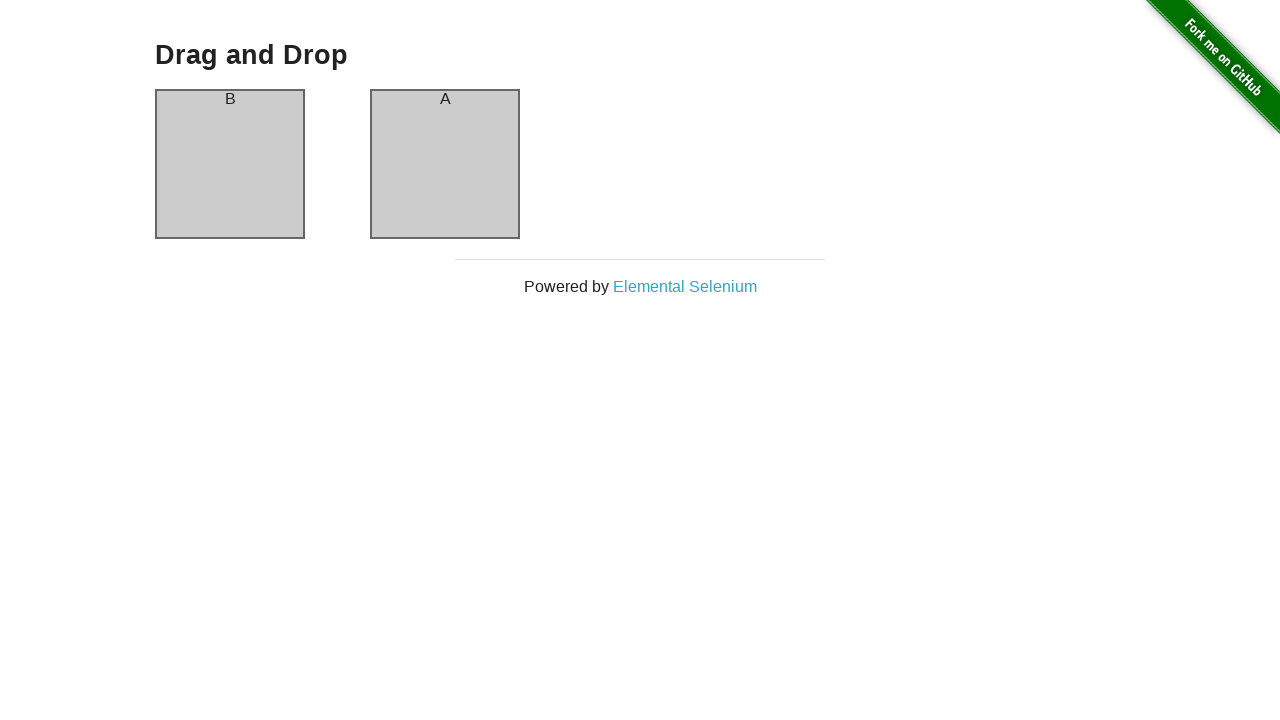

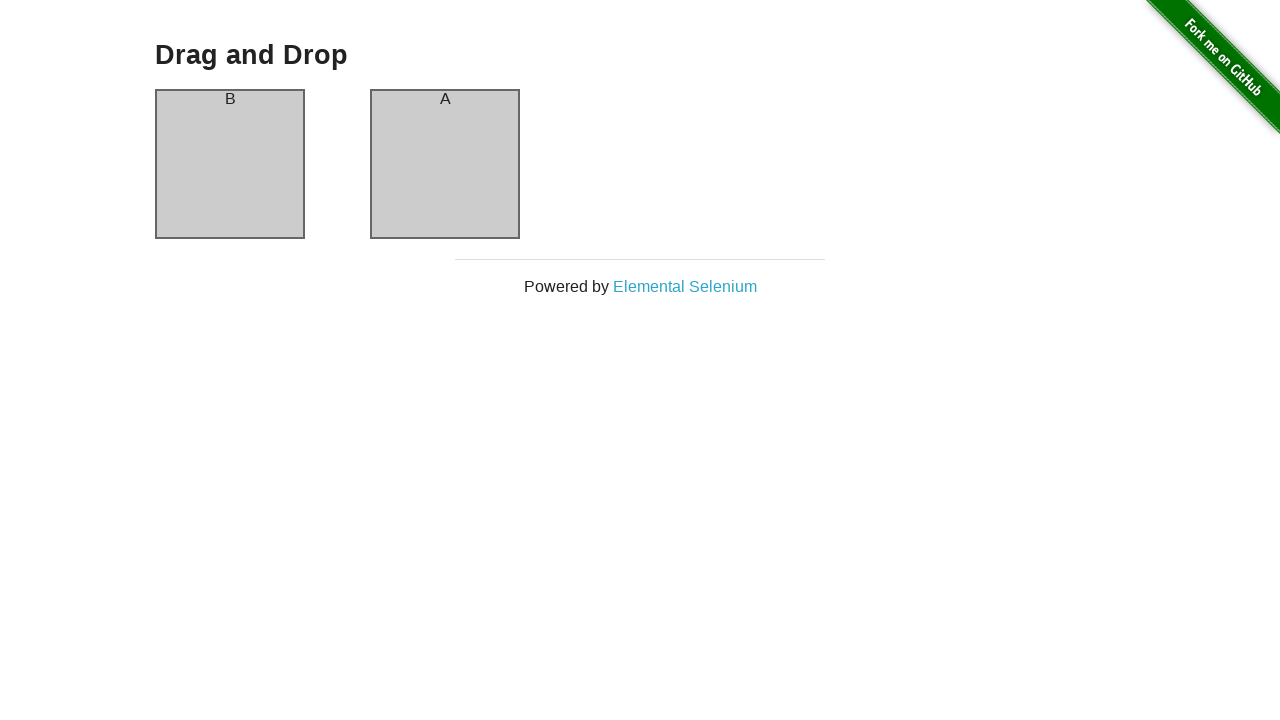